Tests iframe handling and drag-and-drop functionality on jQuery UI's droppable demo page by switching to the demo iframe and dragging an element onto a drop target.

Starting URL: http://jqueryui.com/droppable/

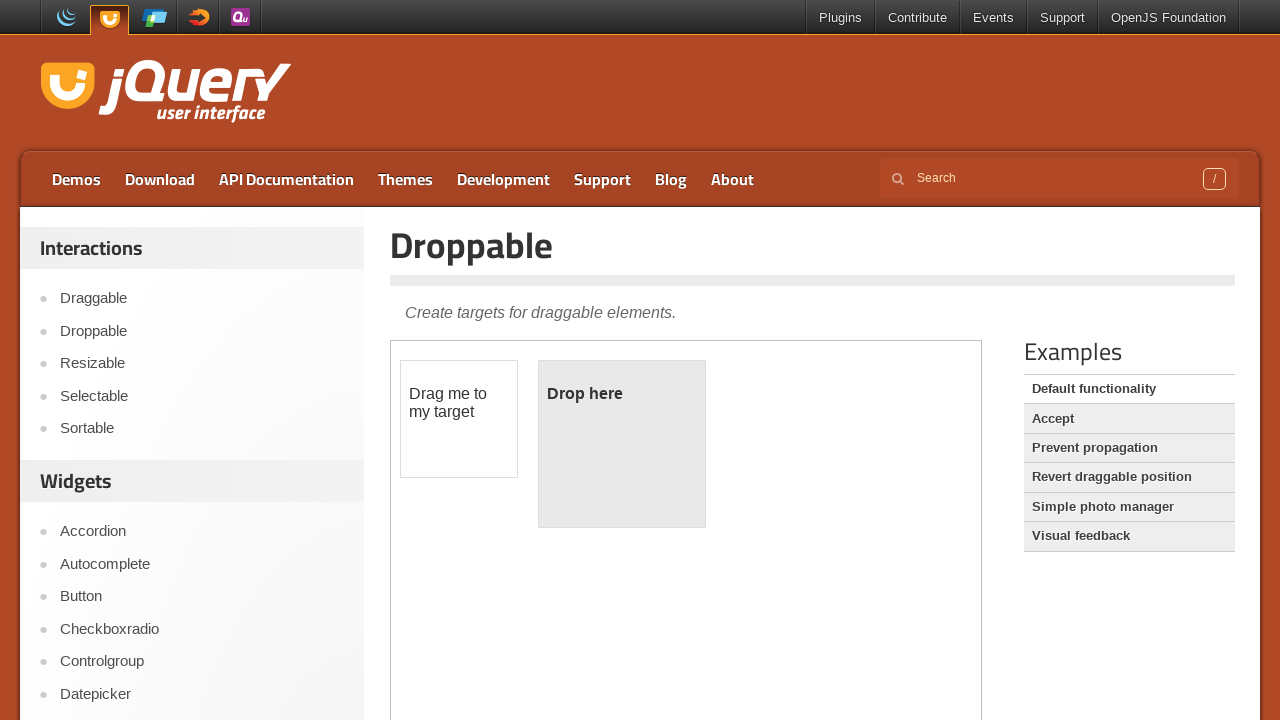

Located the demo iframe containing drag-drop elements
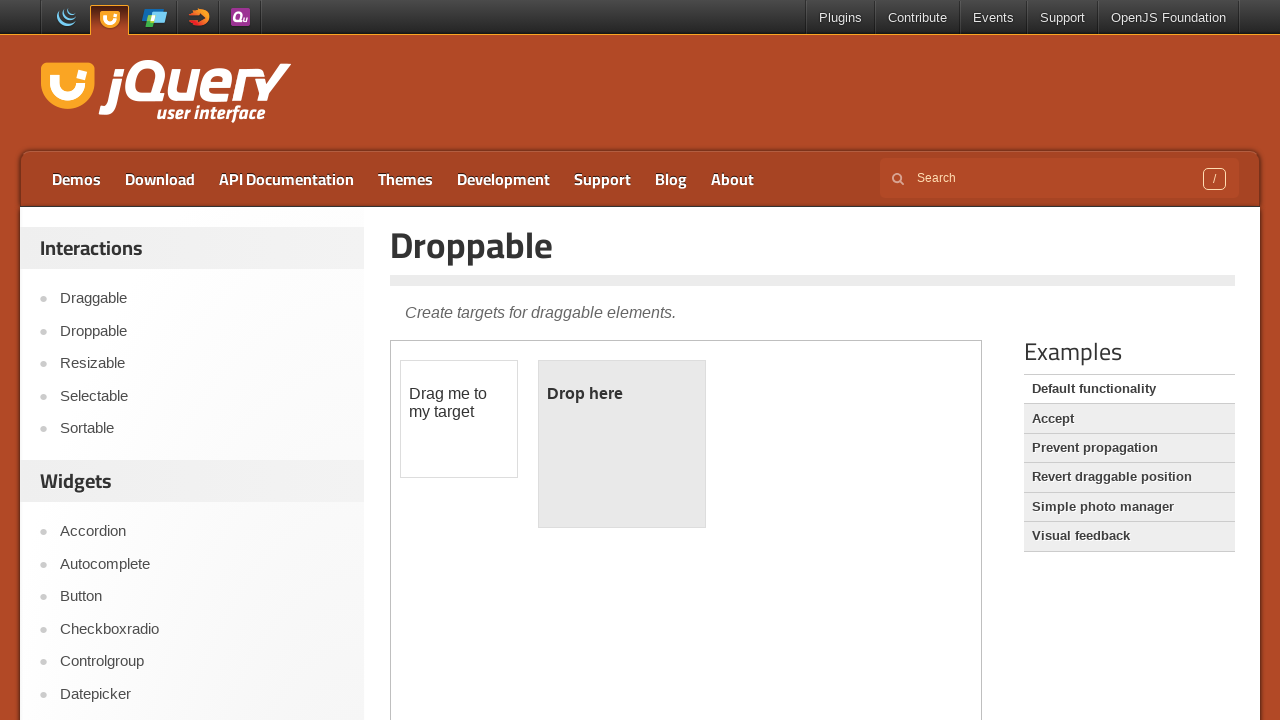

Located the draggable element (#draggable)
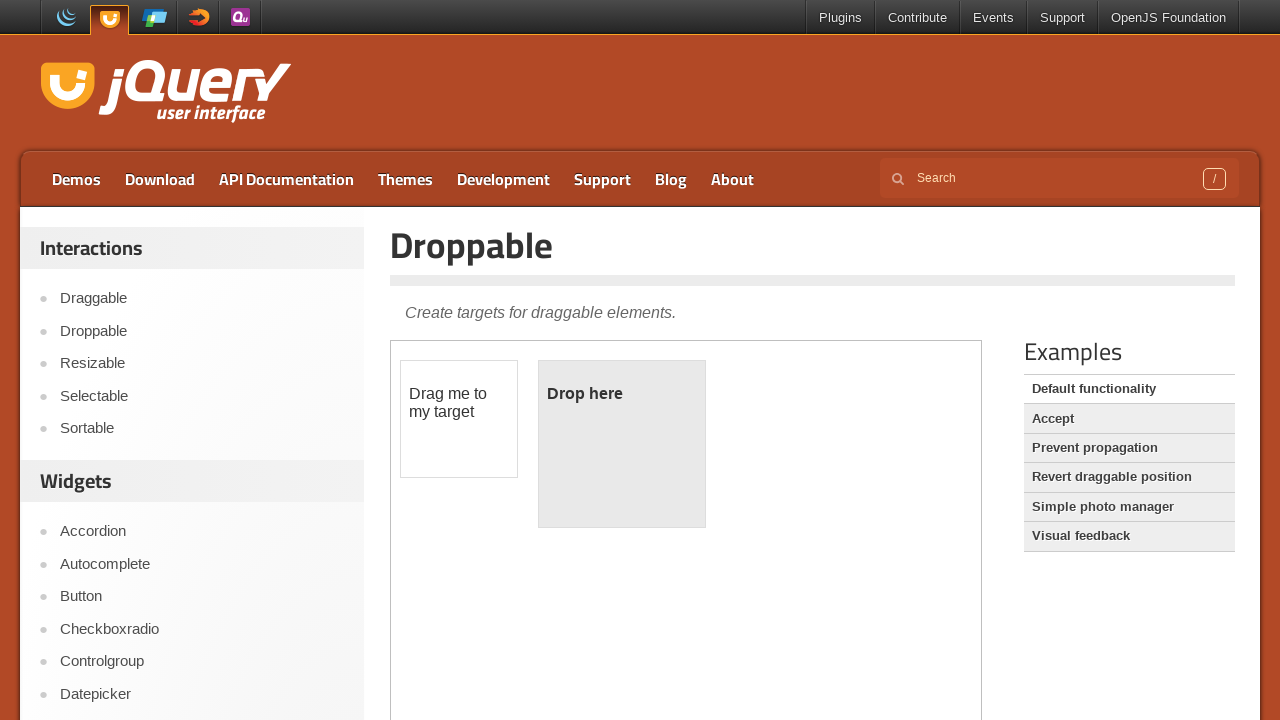

Located the droppable target element (#droppable)
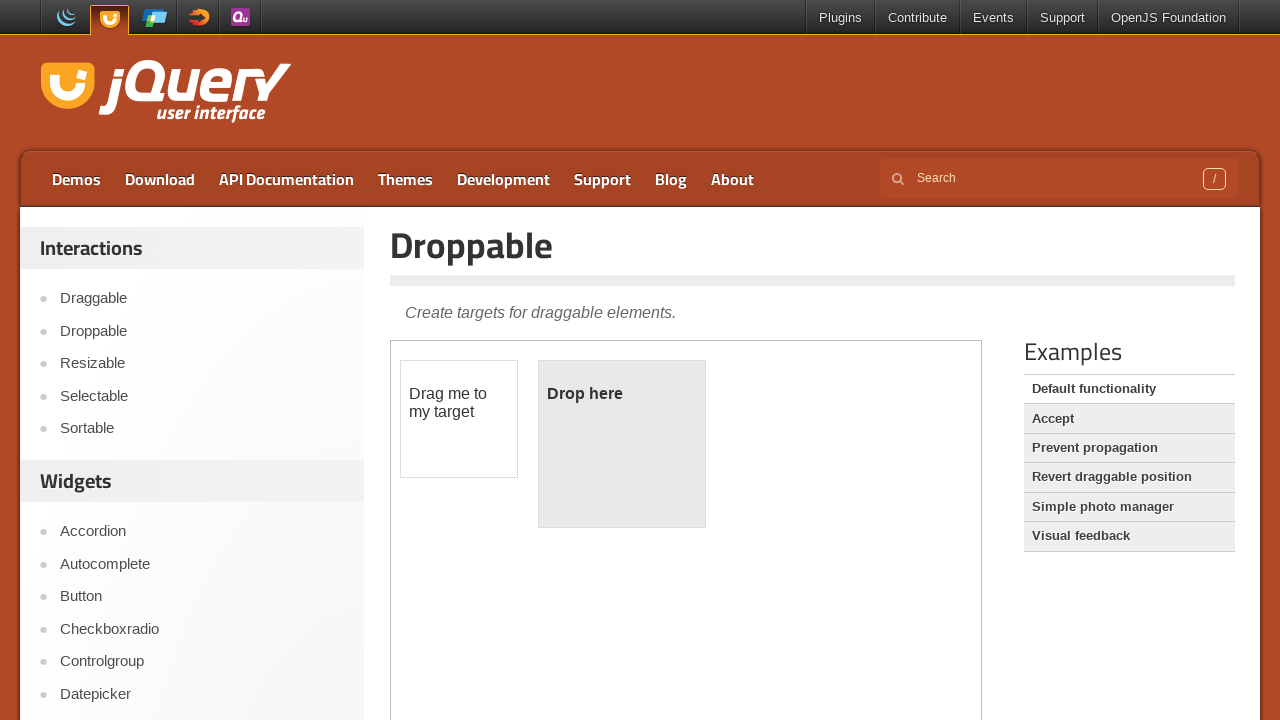

Dragged the draggable element onto the droppable target at (622, 444)
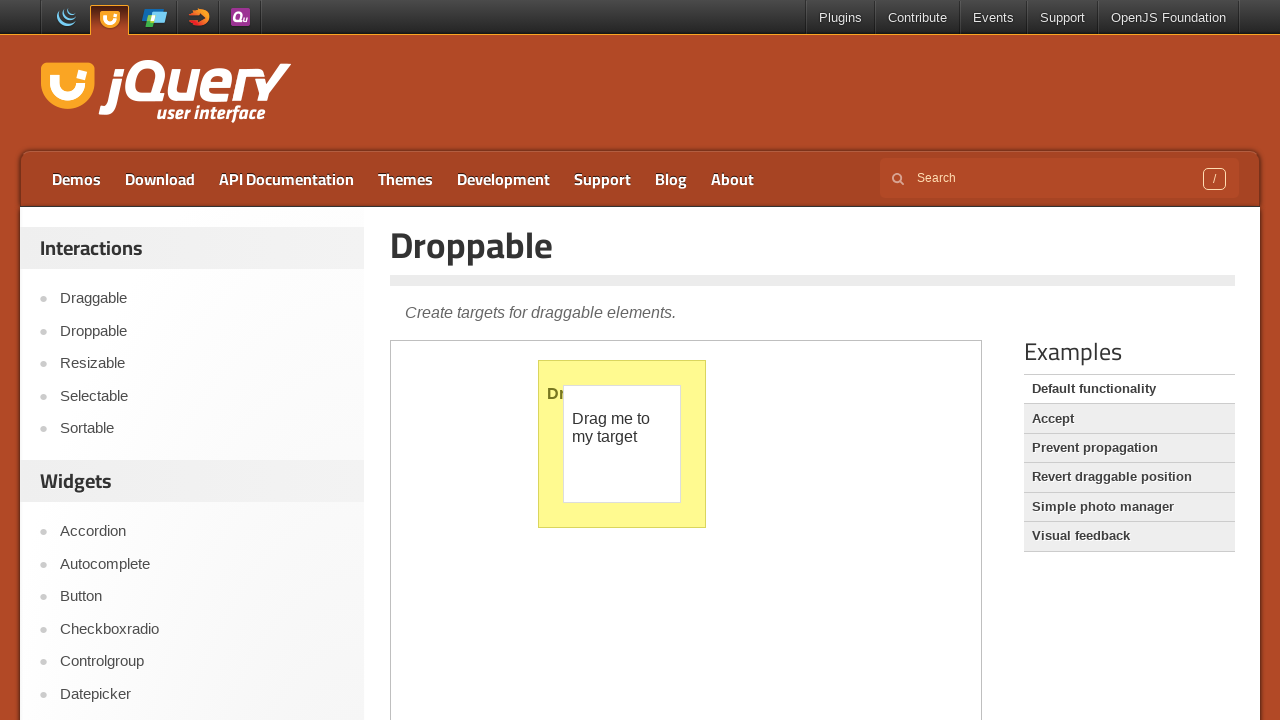

Verified successful drop by waiting for ui-state-highlight class on droppable element
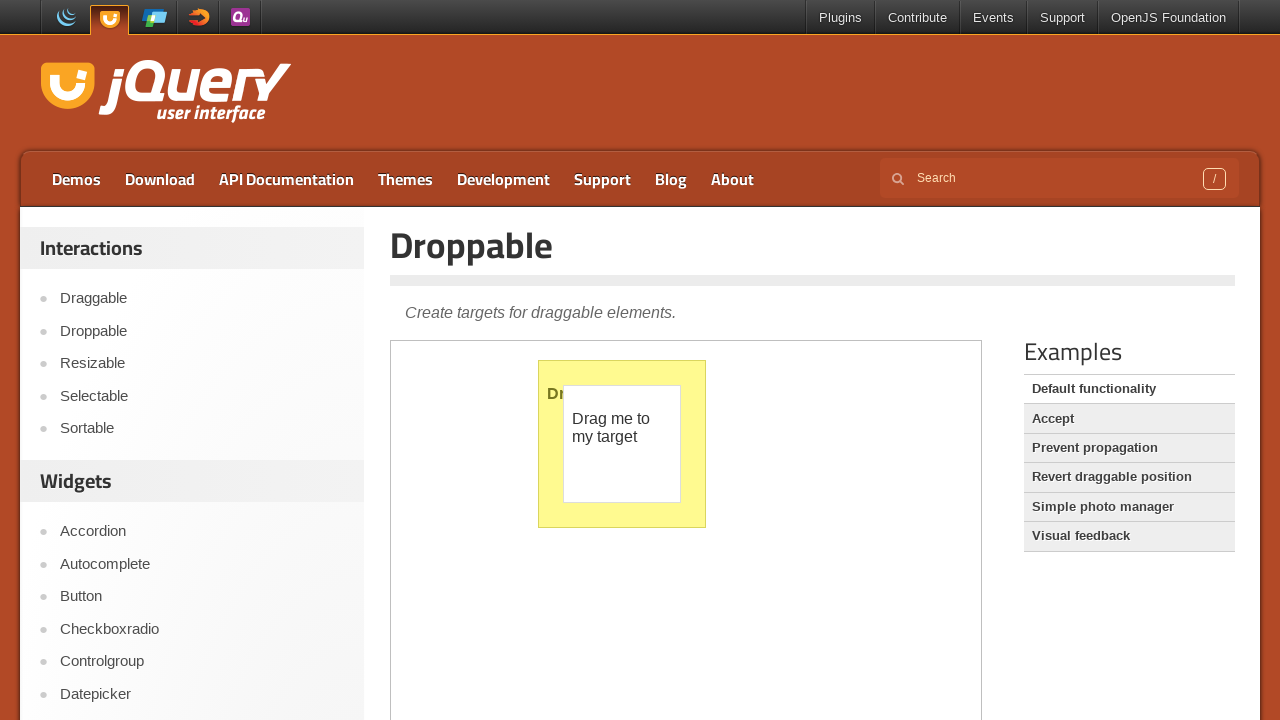

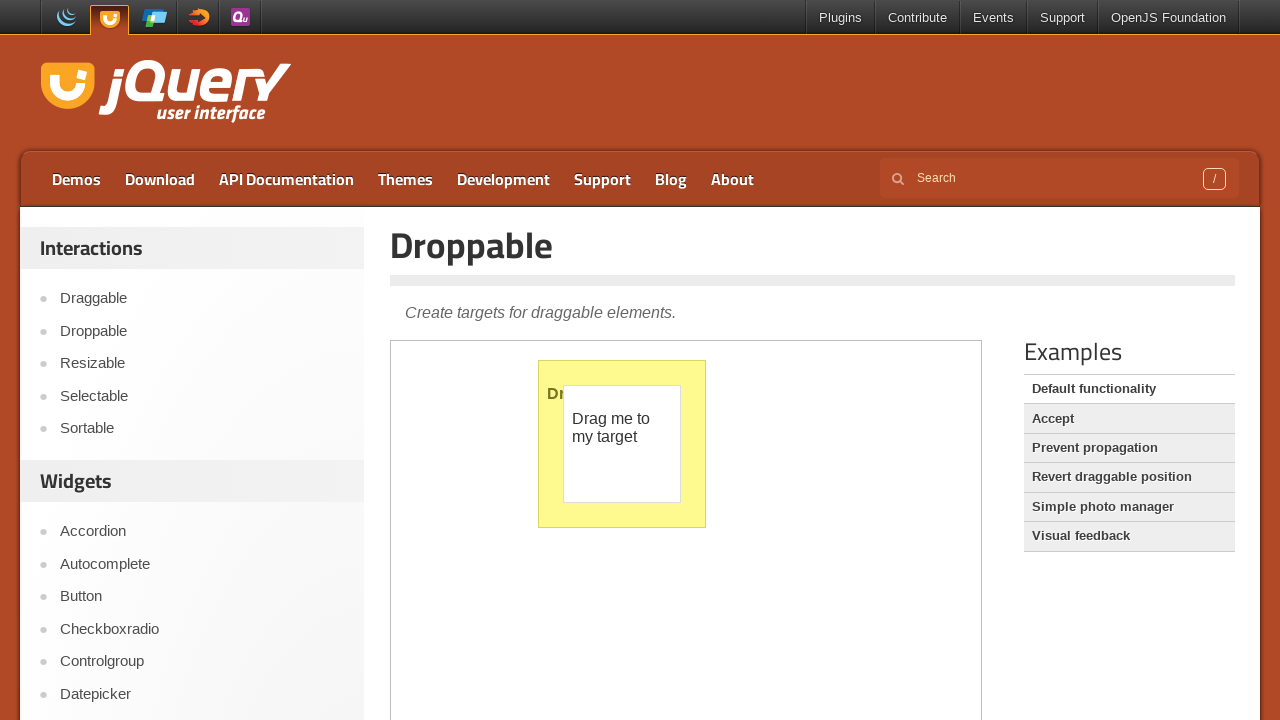